Tests notification messages by navigating to the notification page and triggering notifications by clicking links

Starting URL: https://the-internet.herokuapp.com

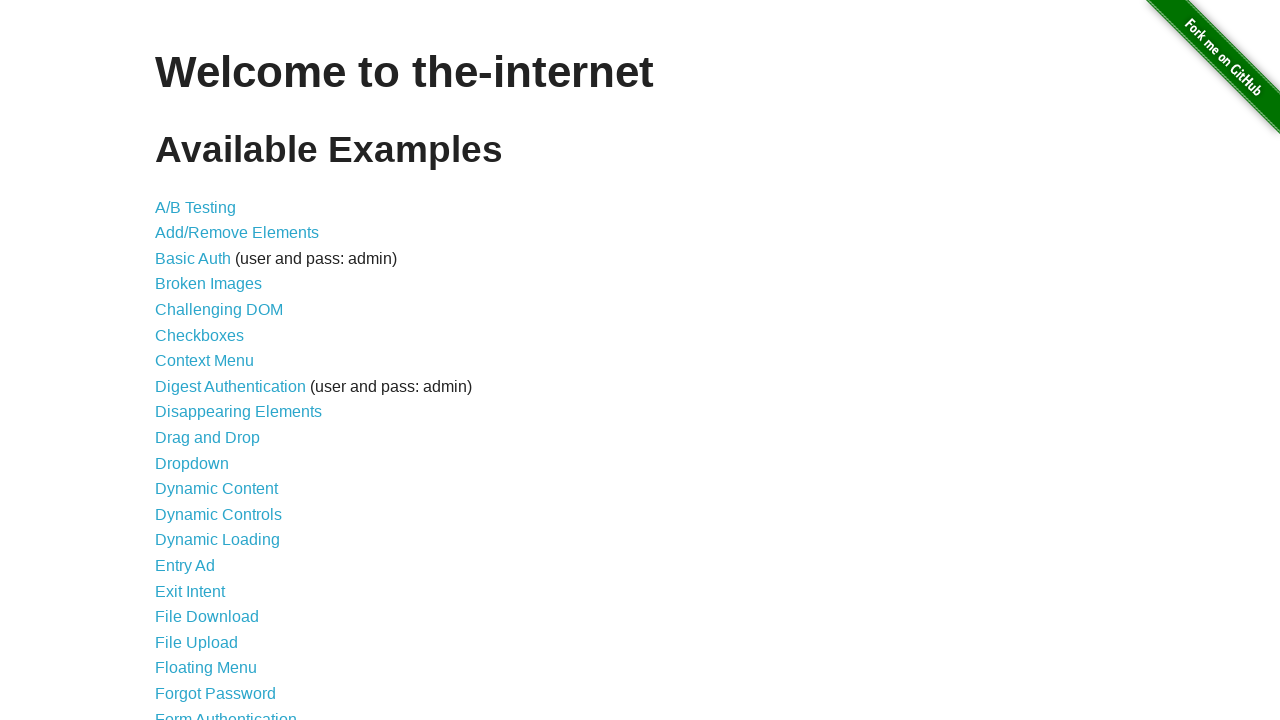

Navigated to the-internet.herokuapp.com homepage
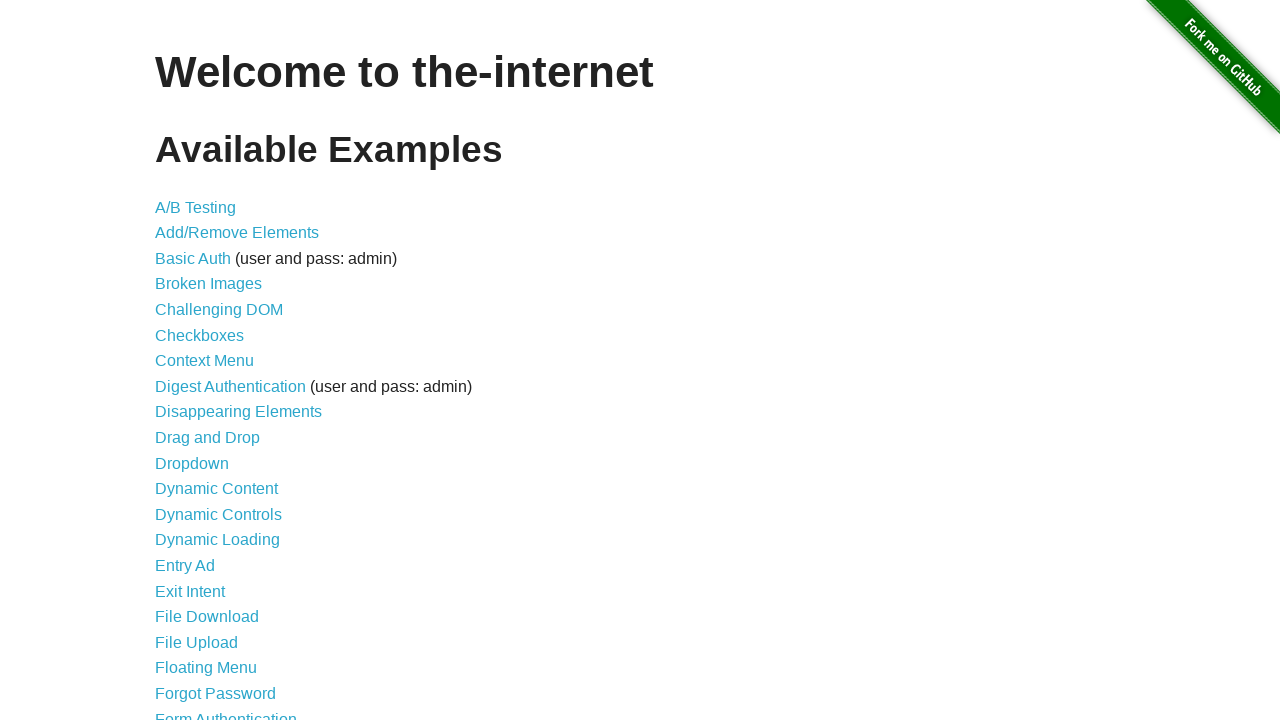

Clicked on Notification Message link at (234, 420) on [href='/notification_message']
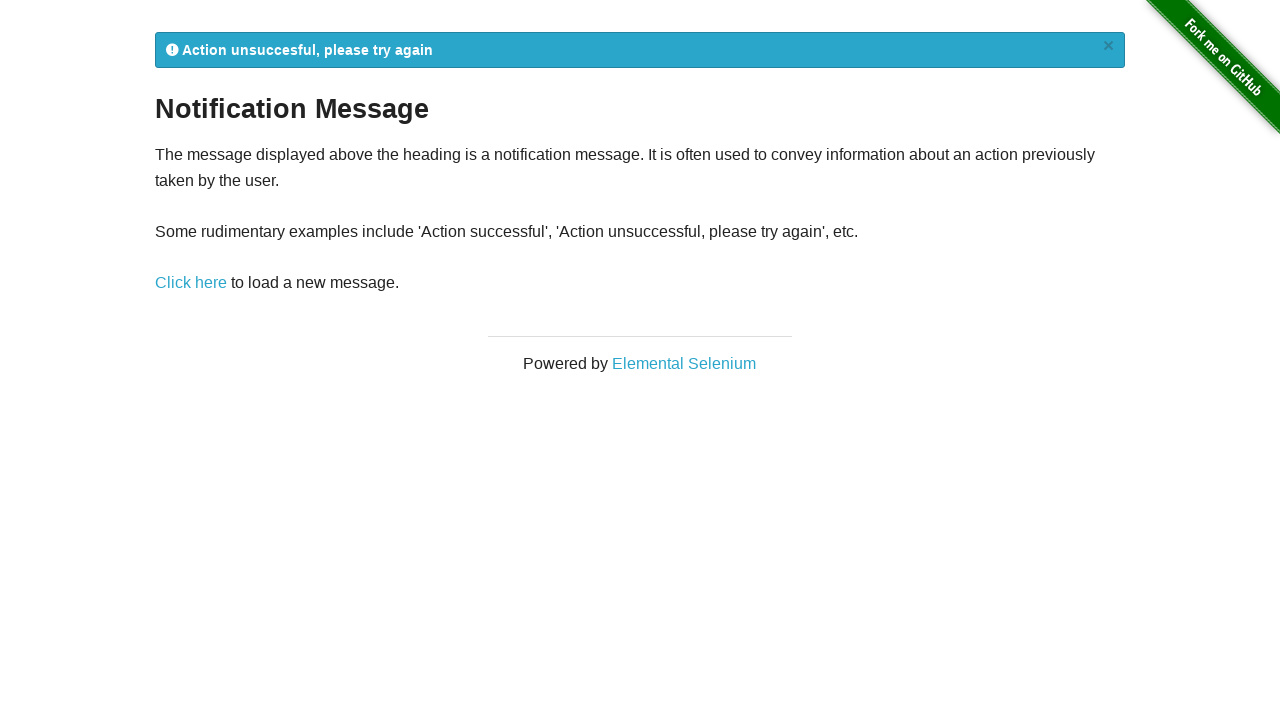

Clicked on the notification message link again to trigger a new notification at (191, 283) on [href='/notification_message']
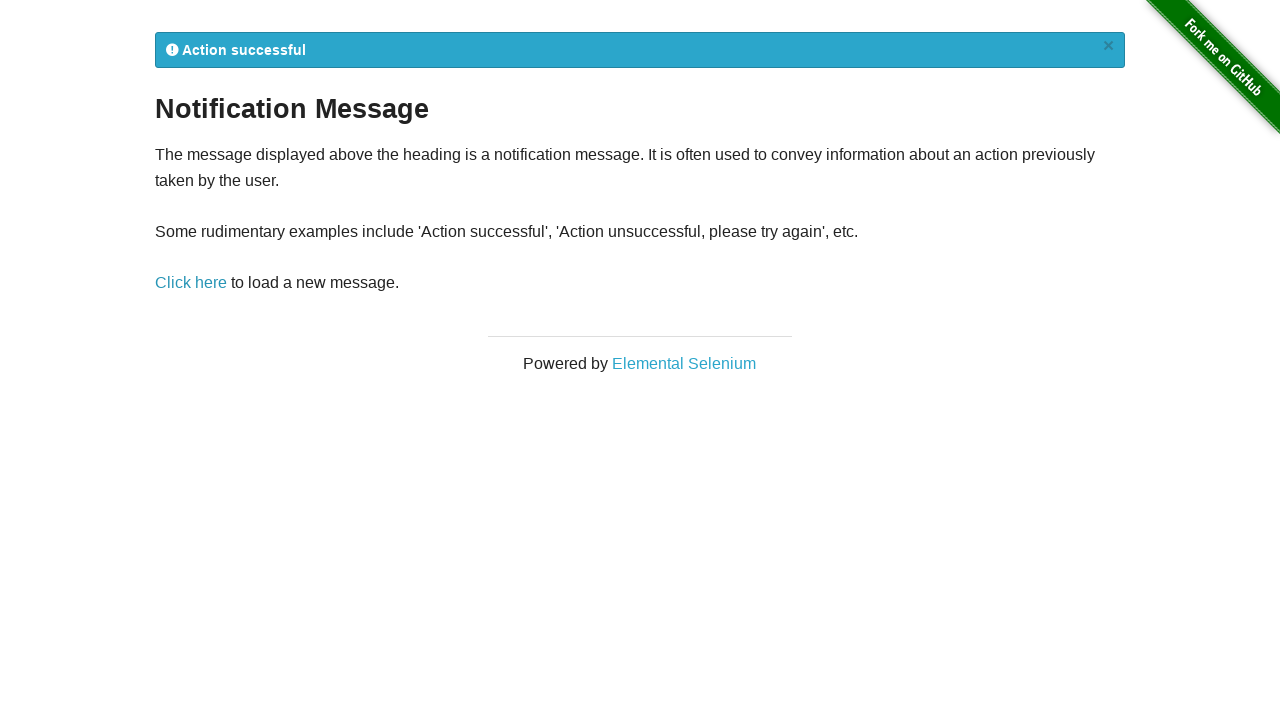

Flash notification appeared on the page
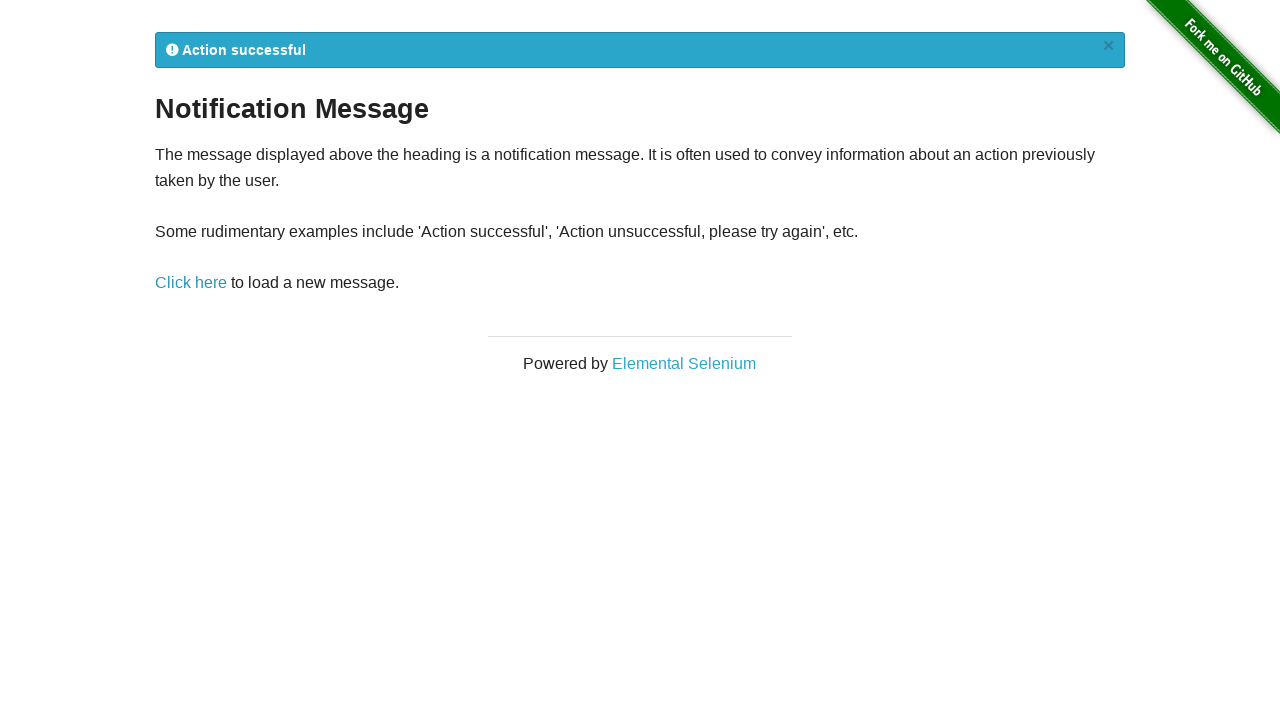

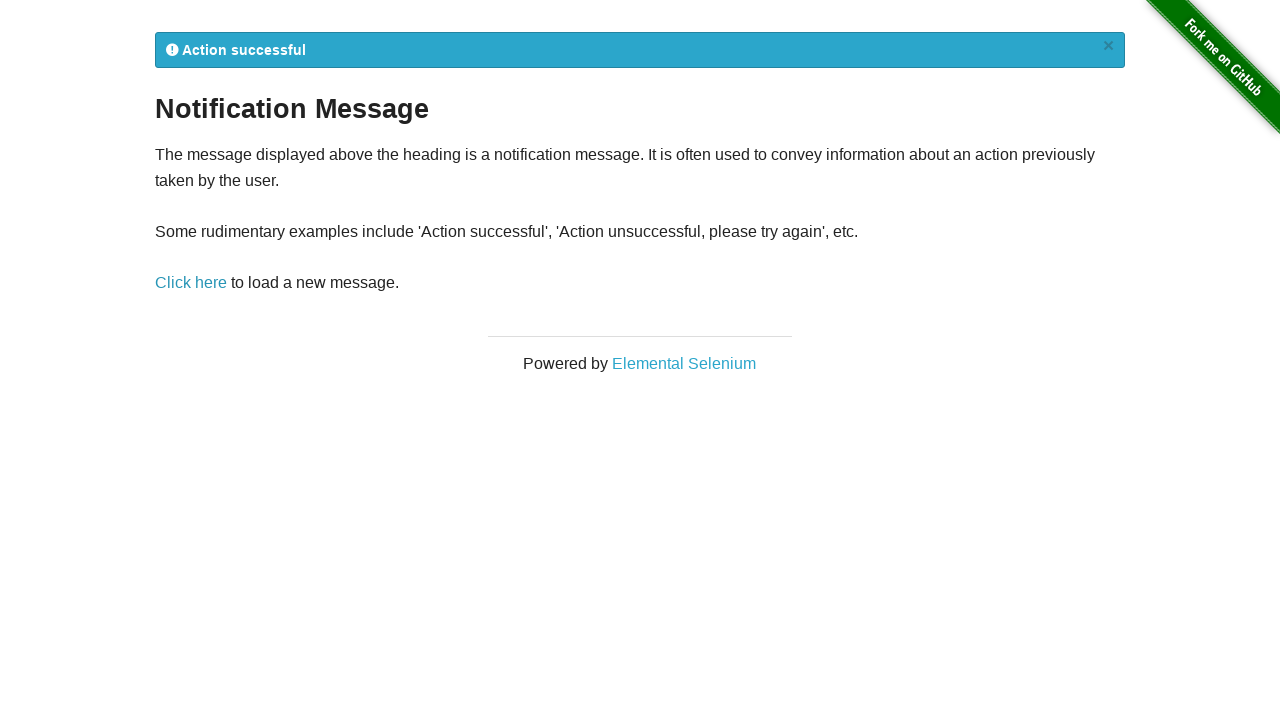